Tests the toggle hide/show functionality on W3Schools by clicking a button that toggles the visibility of a div element

Starting URL: https://www.w3schools.com/howto/howto_js_toggle_hide_show.asp

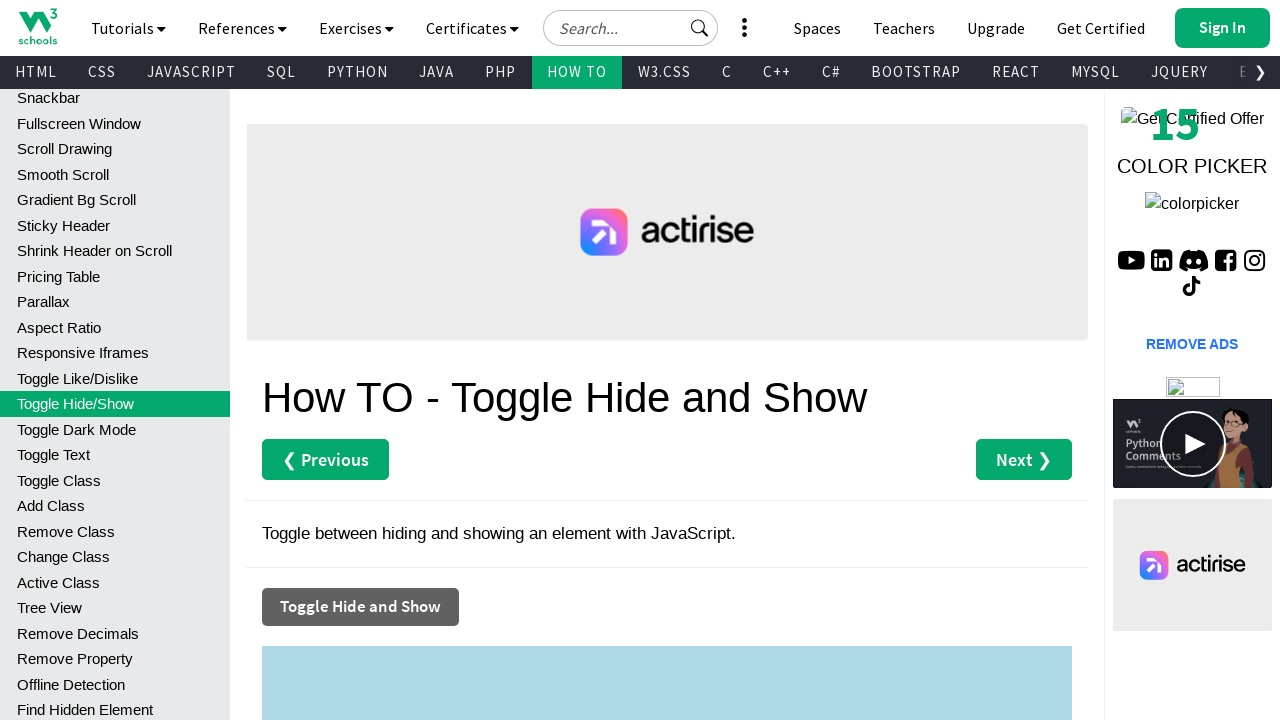

Checked initial visibility of the target div element
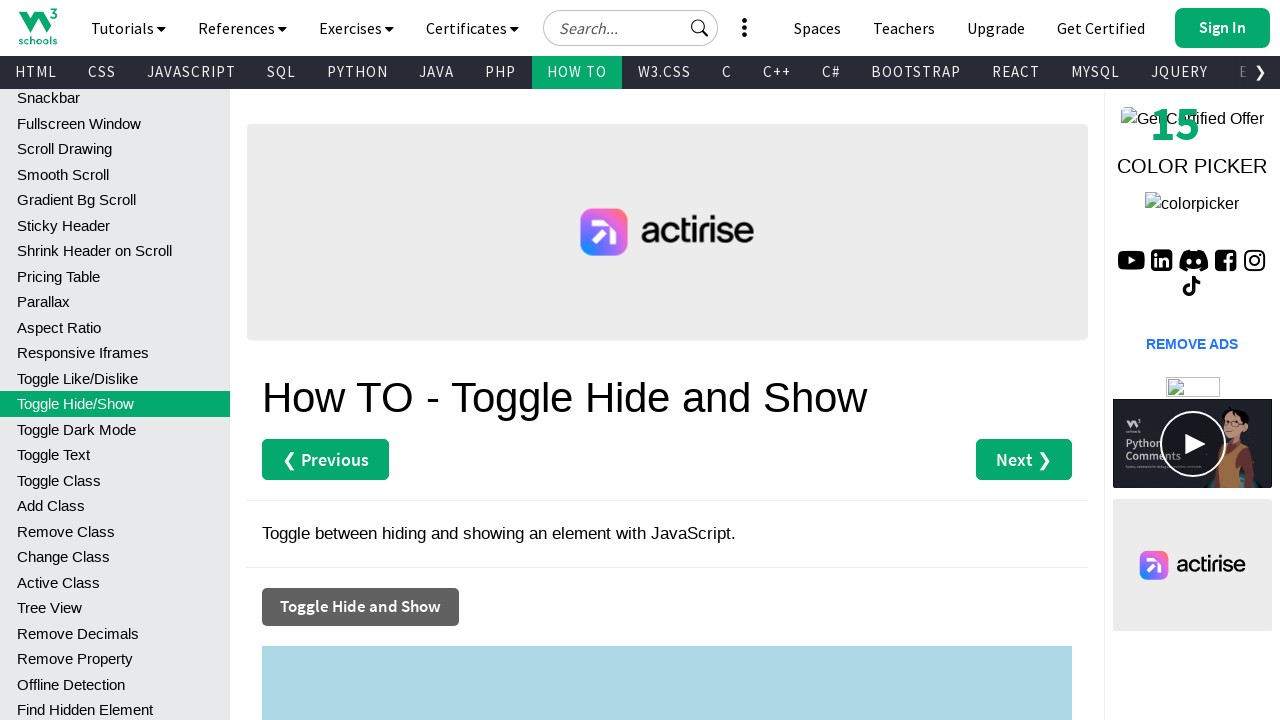

Clicked the toggle button to hide/show the div element at (360, 607) on xpath=//button[normalize-space()='Toggle Hide and Show']
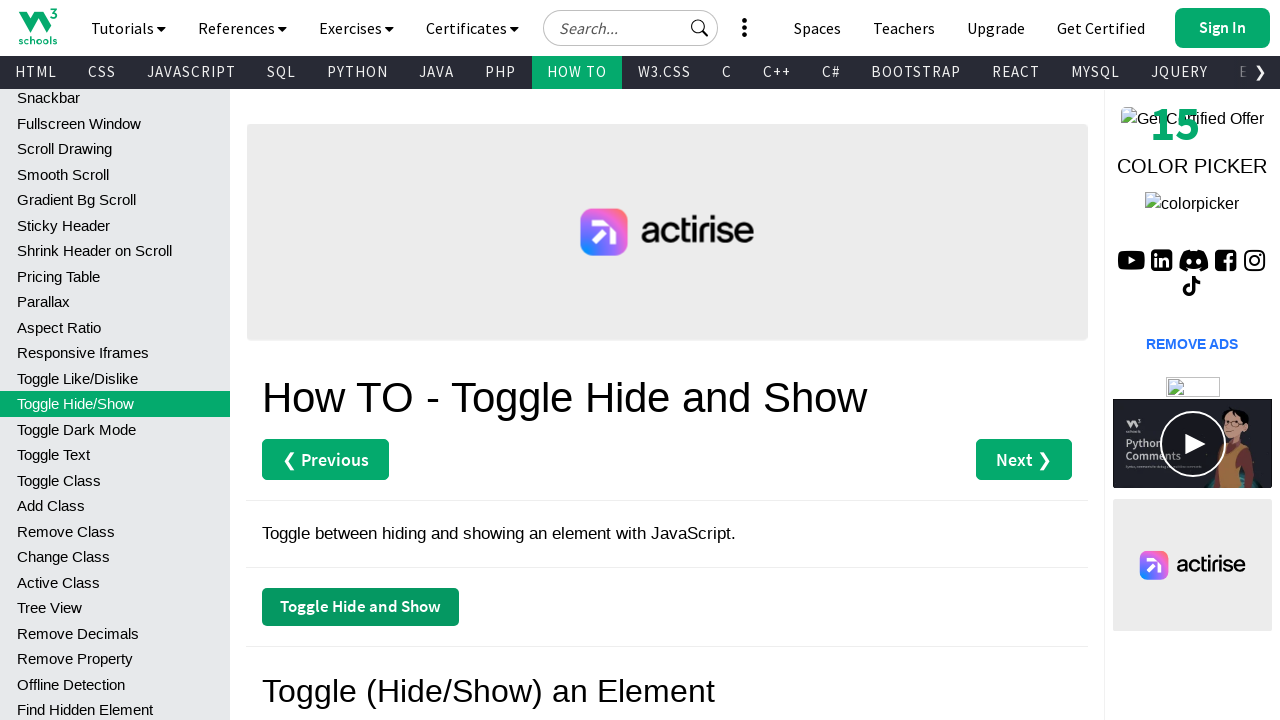

Checked visibility of the div element after toggling
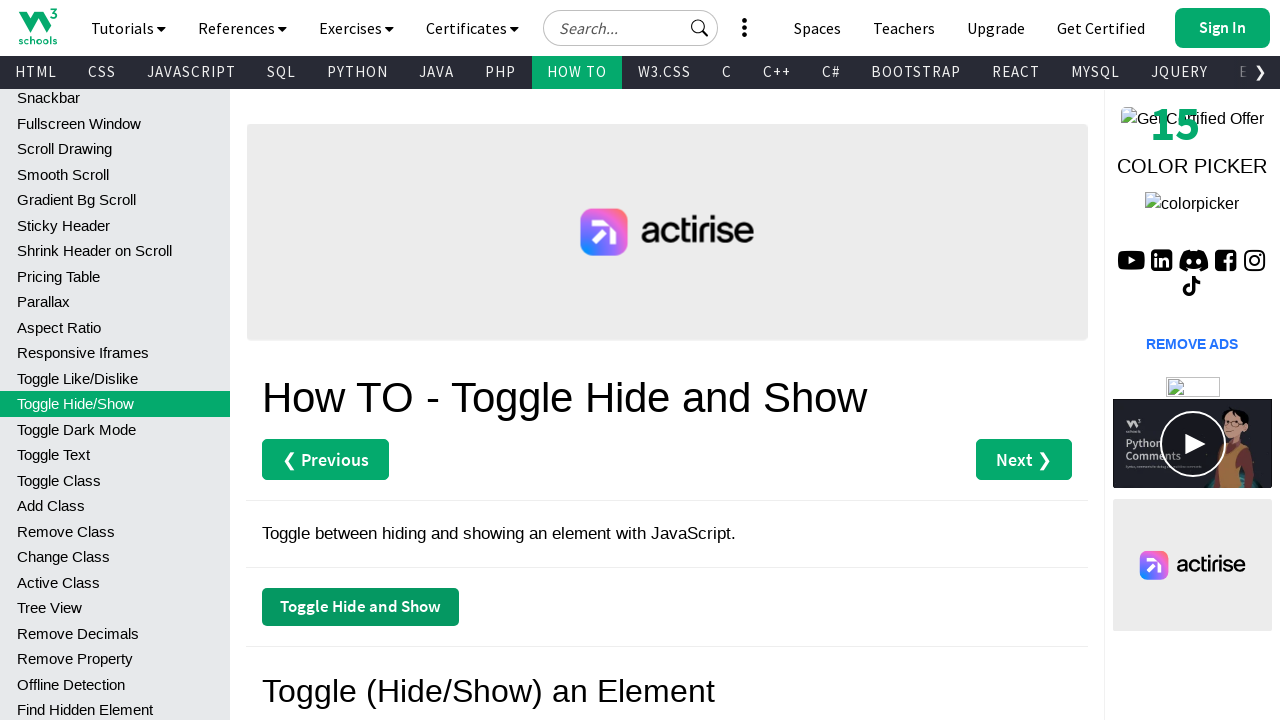

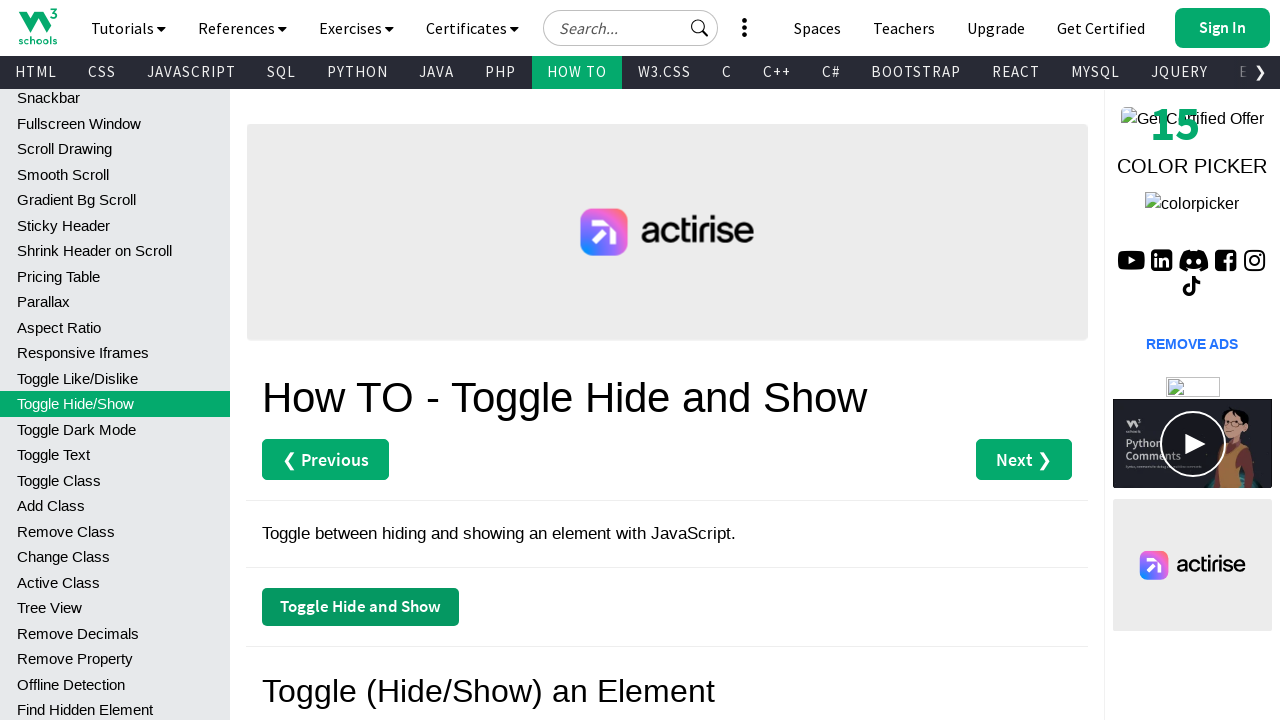